Tests page scroll down functionality by navigating to Selenium downloads page and scrolling down 3100 pixels using JavaScript execution

Starting URL: https://www.selenium.dev/downloads/

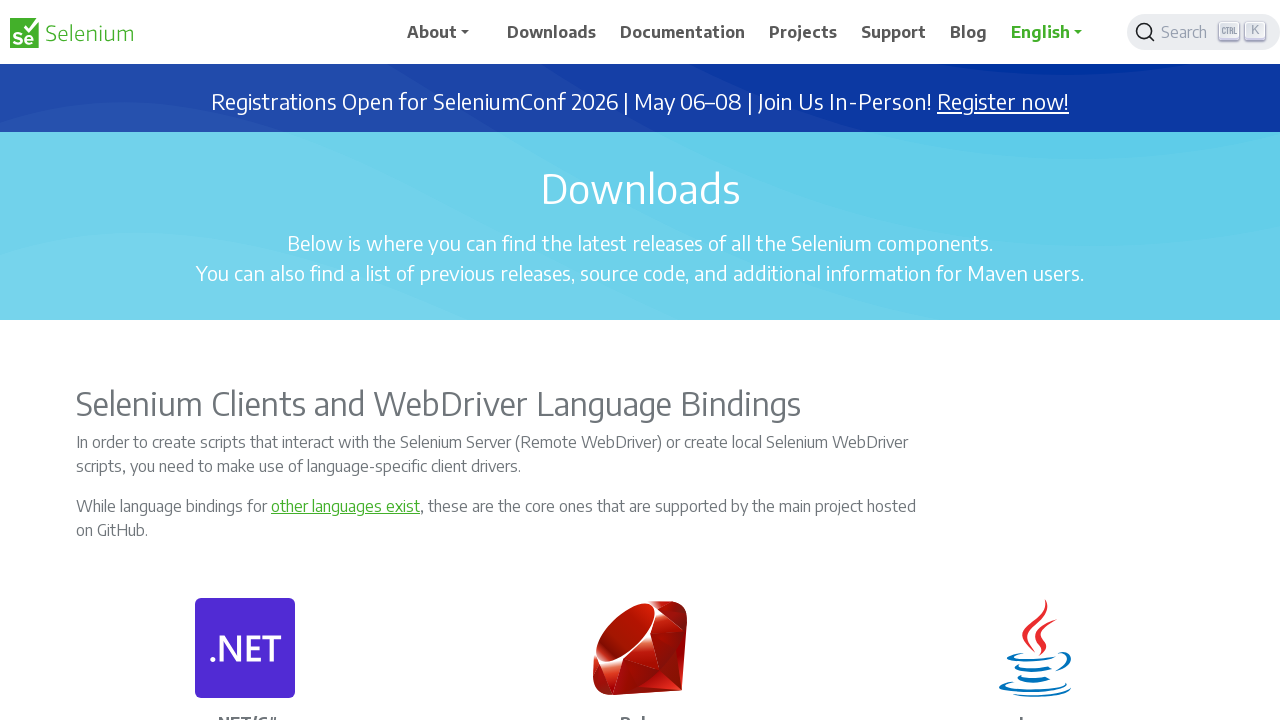

Navigated to Selenium downloads page
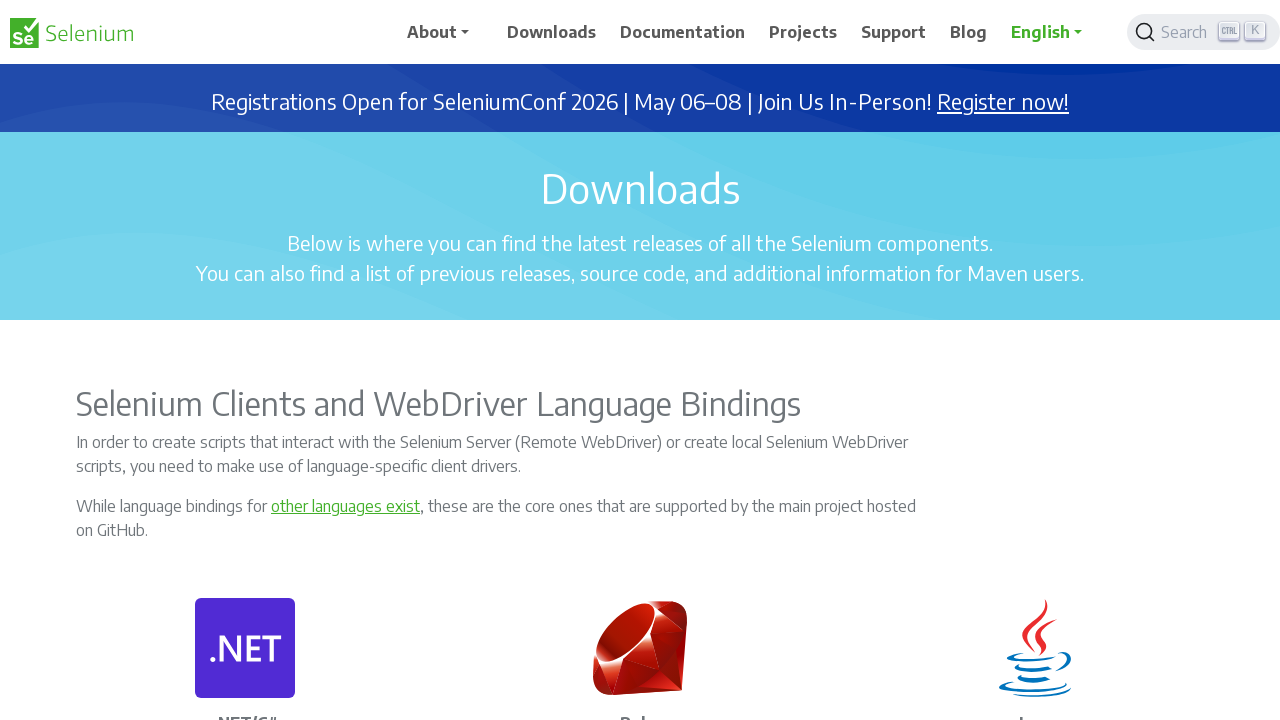

Scrolled down page by 3100 pixels using JavaScript
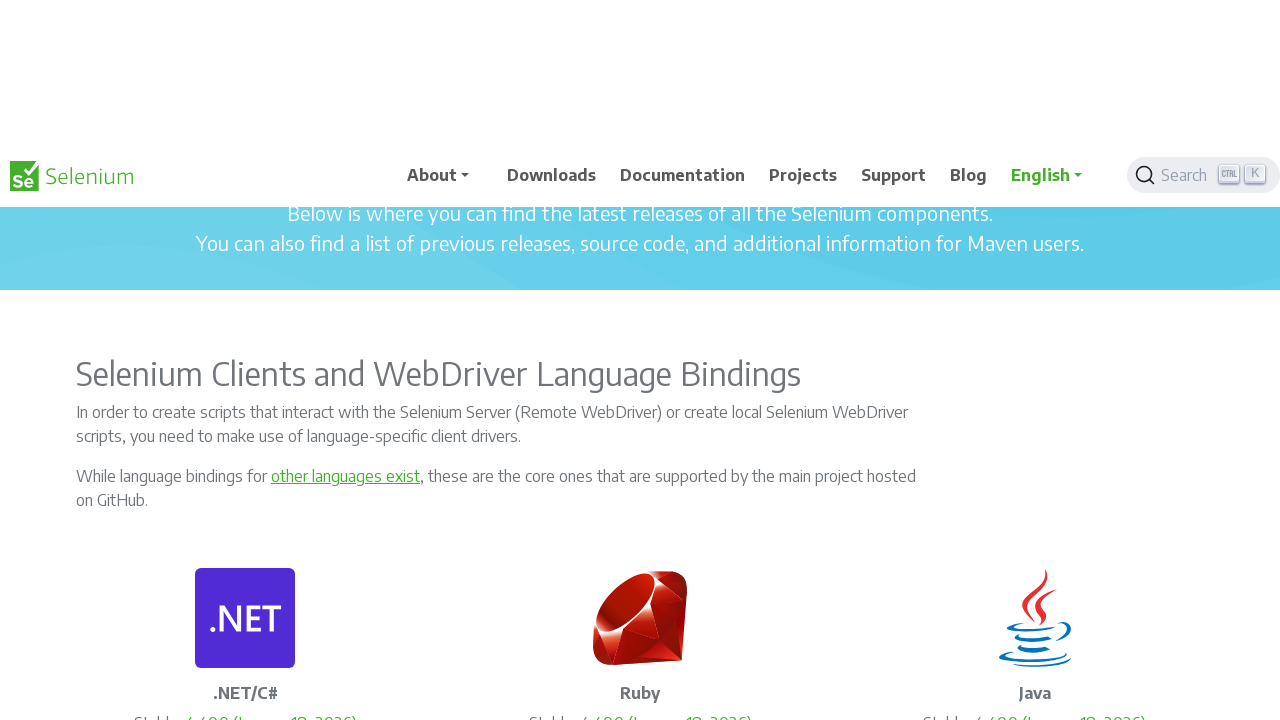

Waited 1000ms for scroll animation to complete
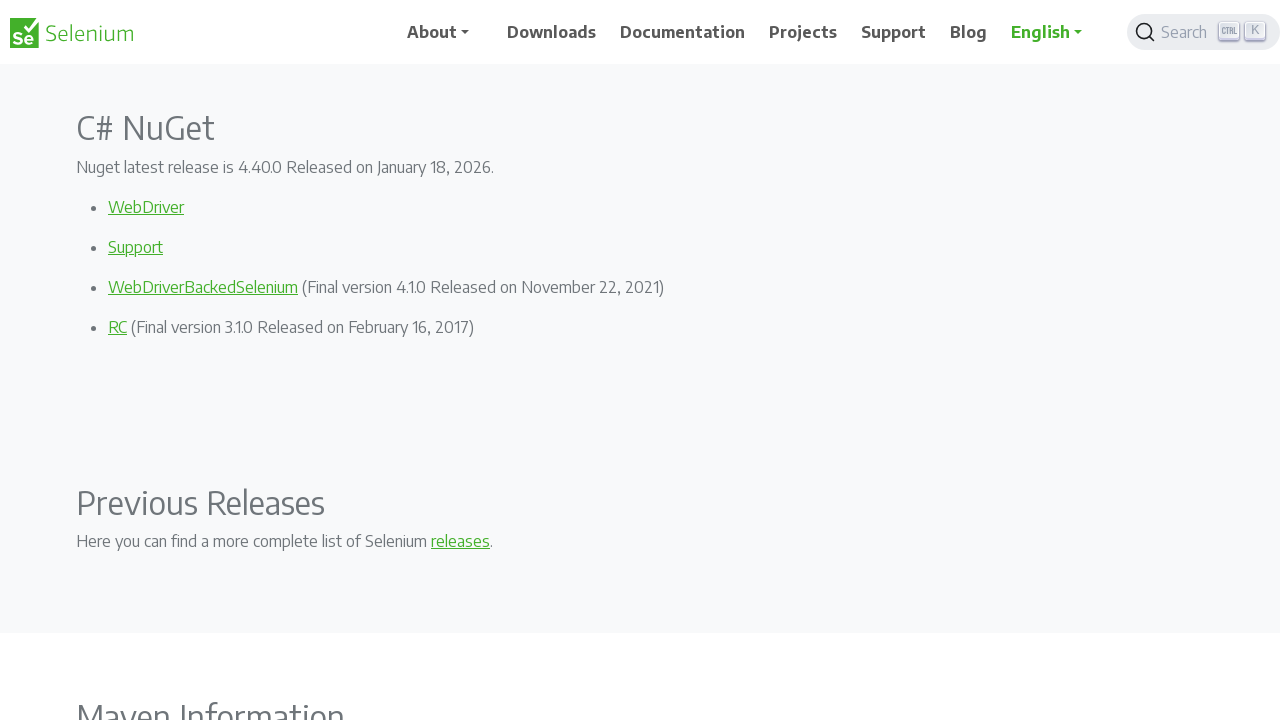

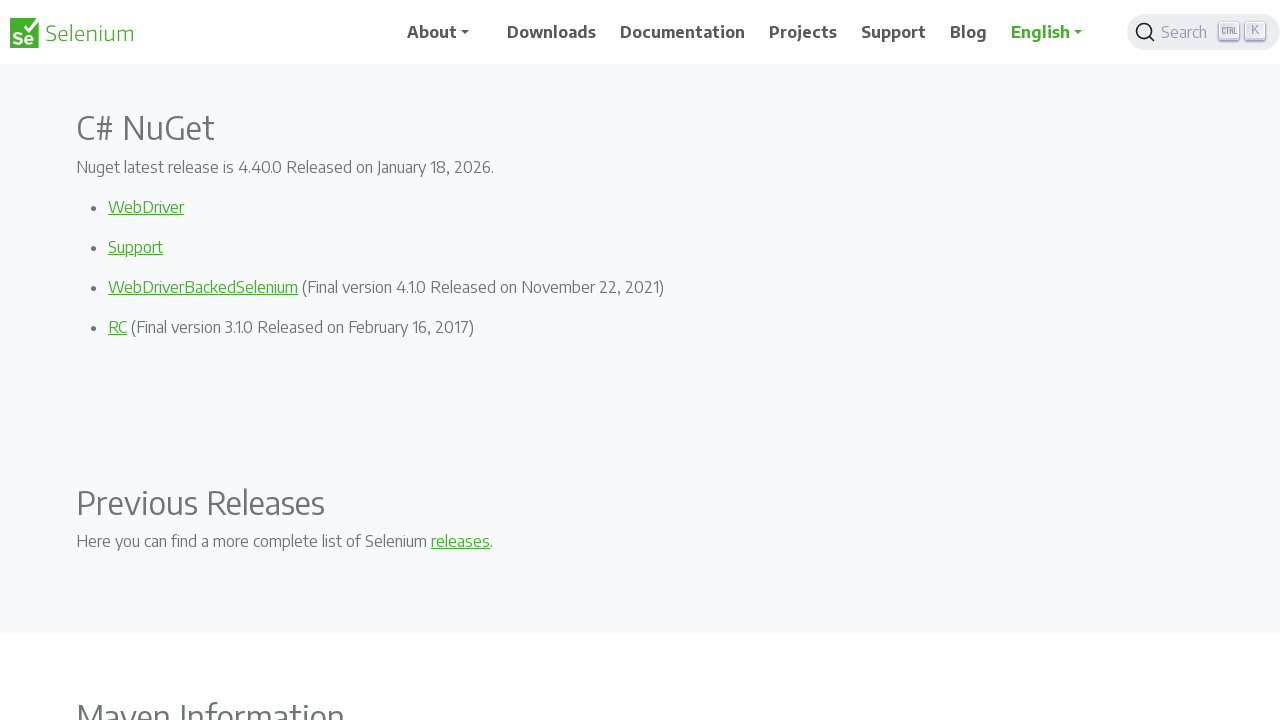